Tests that clicking the Due column header twice sorts the numeric values in descending order

Starting URL: http://the-internet.herokuapp.com/tables

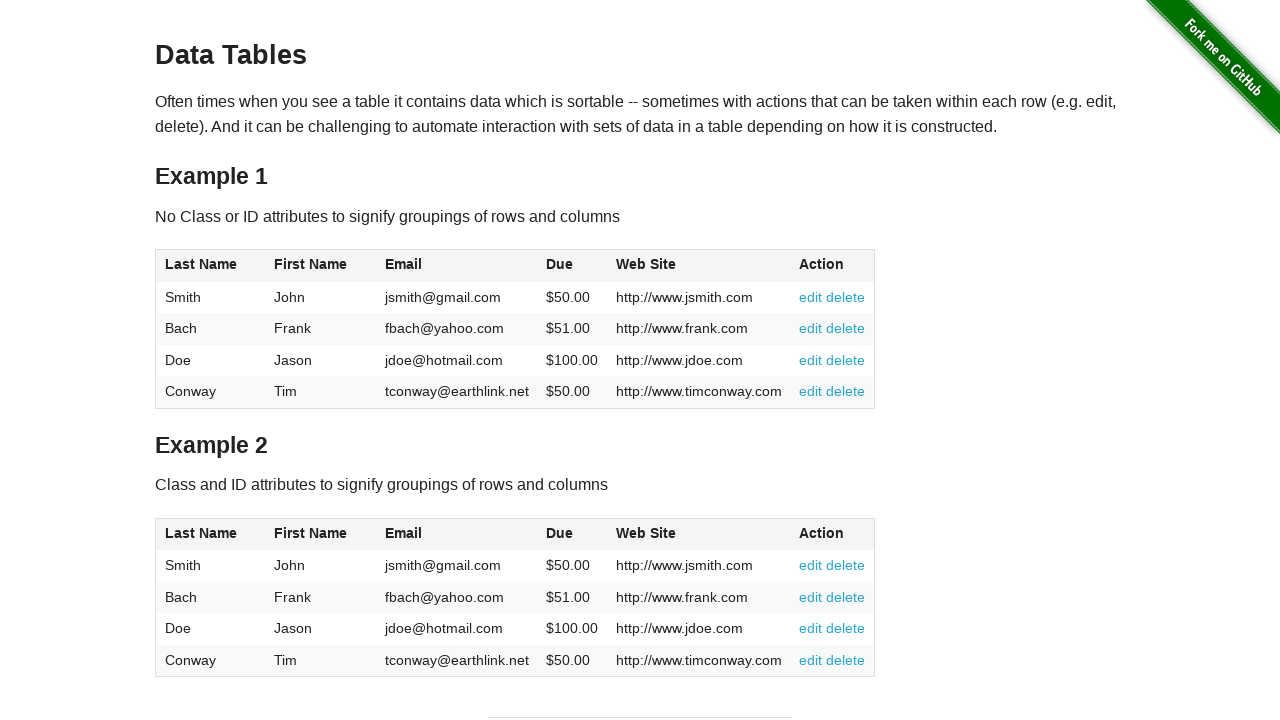

Clicked Due column header first time to sort ascending at (572, 266) on #table1 thead tr th:nth-of-type(4)
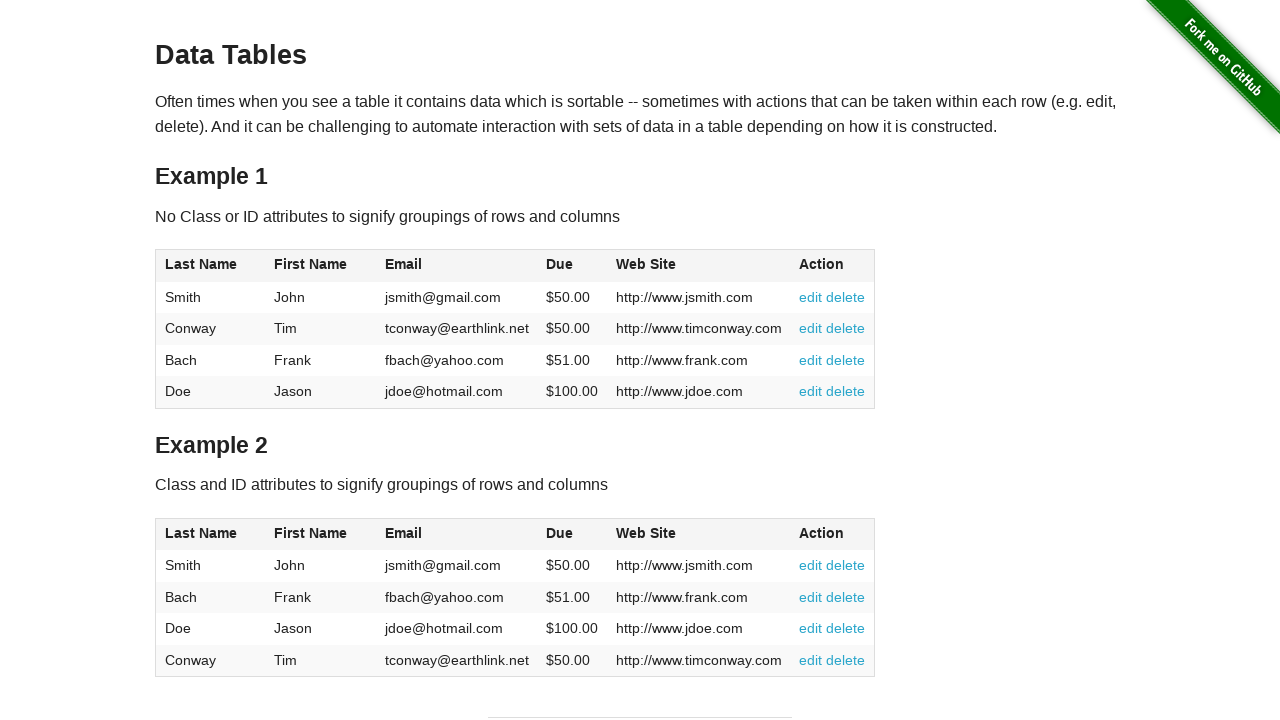

Clicked Due column header second time to sort descending at (572, 266) on #table1 thead tr th:nth-of-type(4)
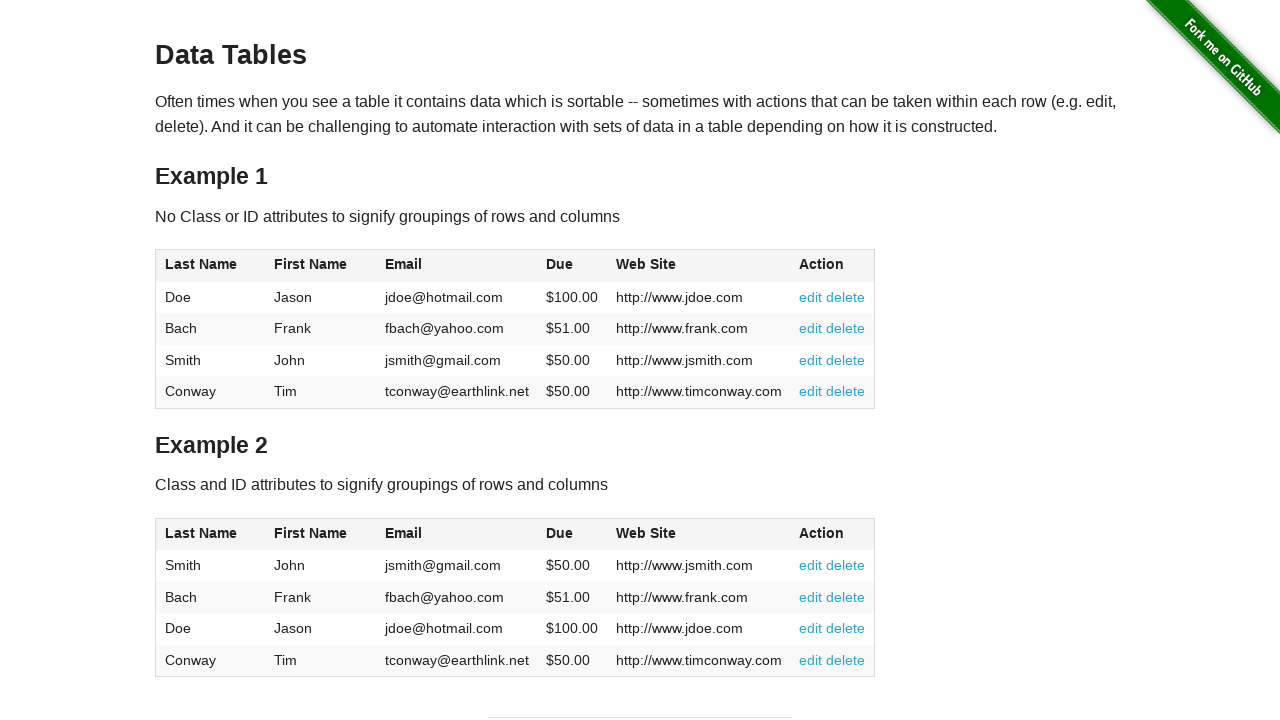

Due column cells loaded after descending sort
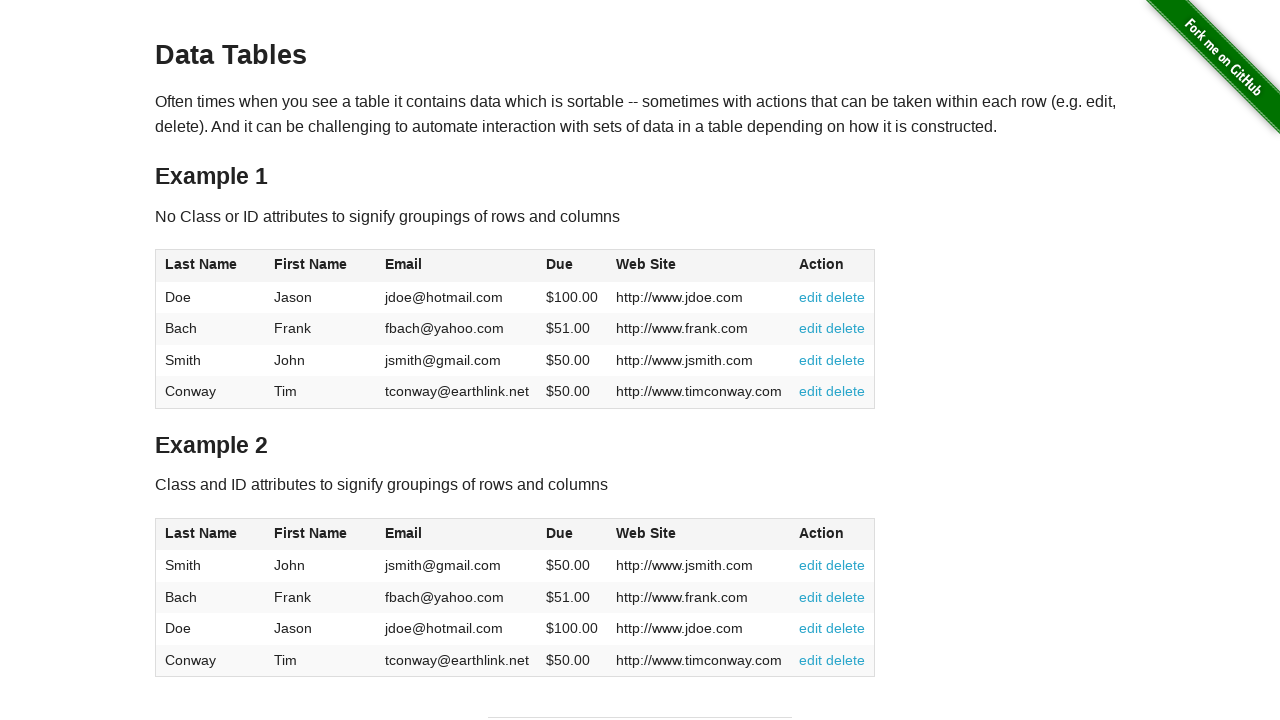

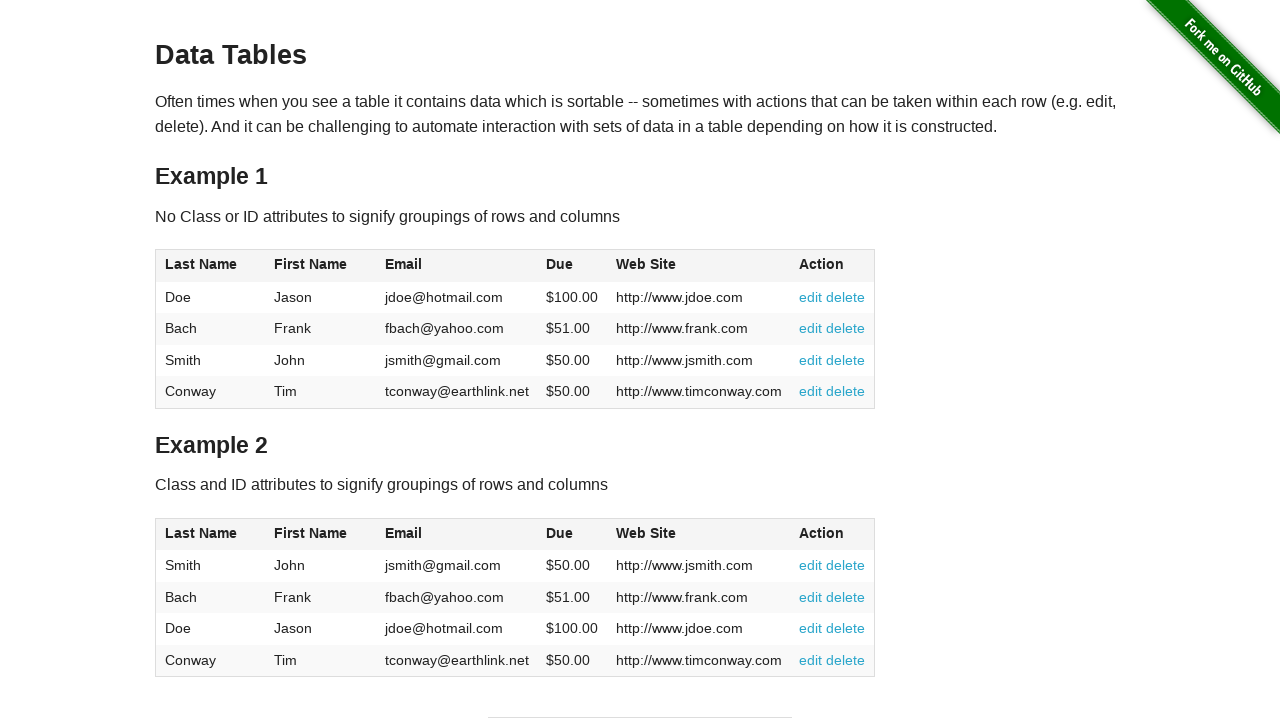